Navigates to SugarCRM's demo request page and maximizes the browser window to verify the page loads successfully.

Starting URL: https://www.sugarcrm.com/au/request-demo/

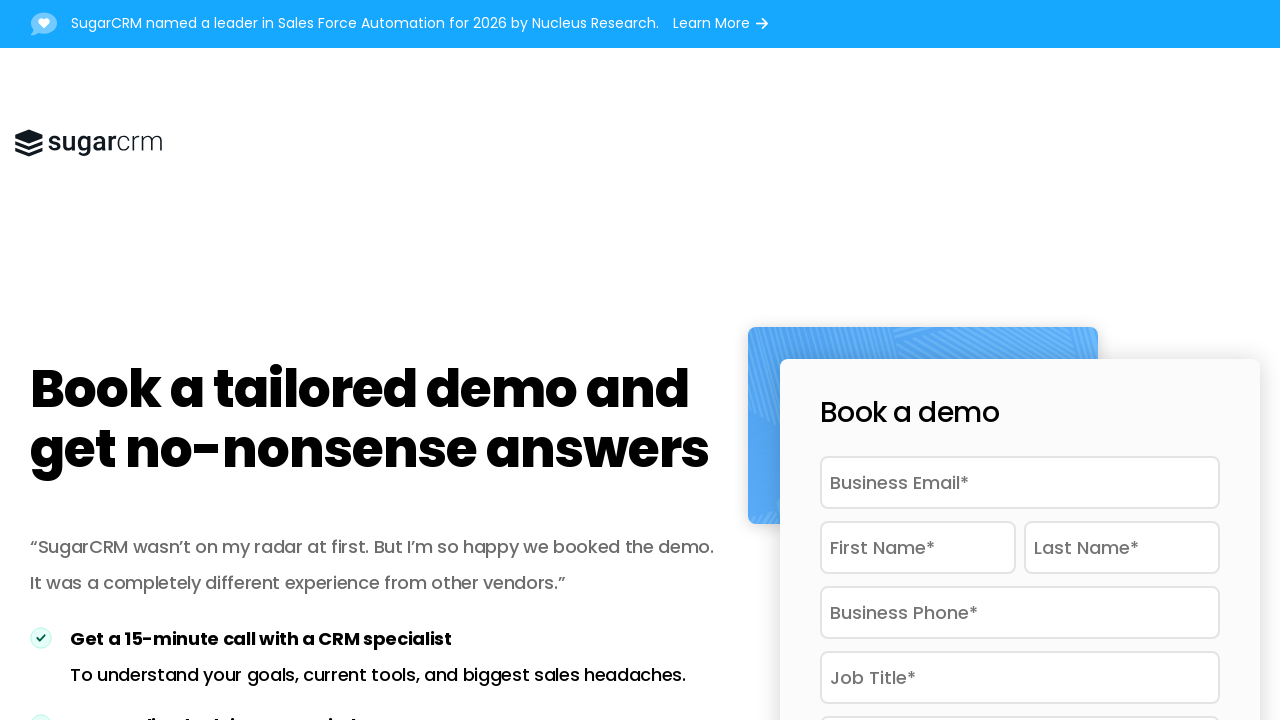

Navigated to SugarCRM demo request page
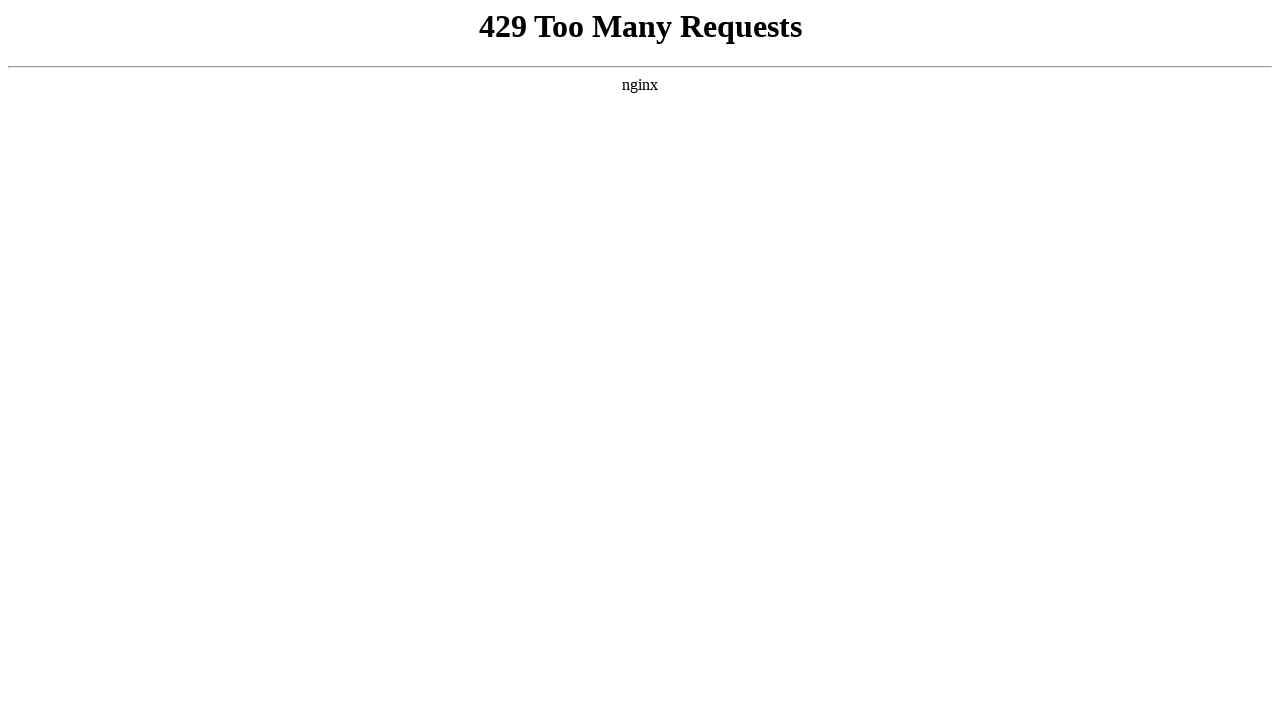

Maximized browser window to 1920x1080
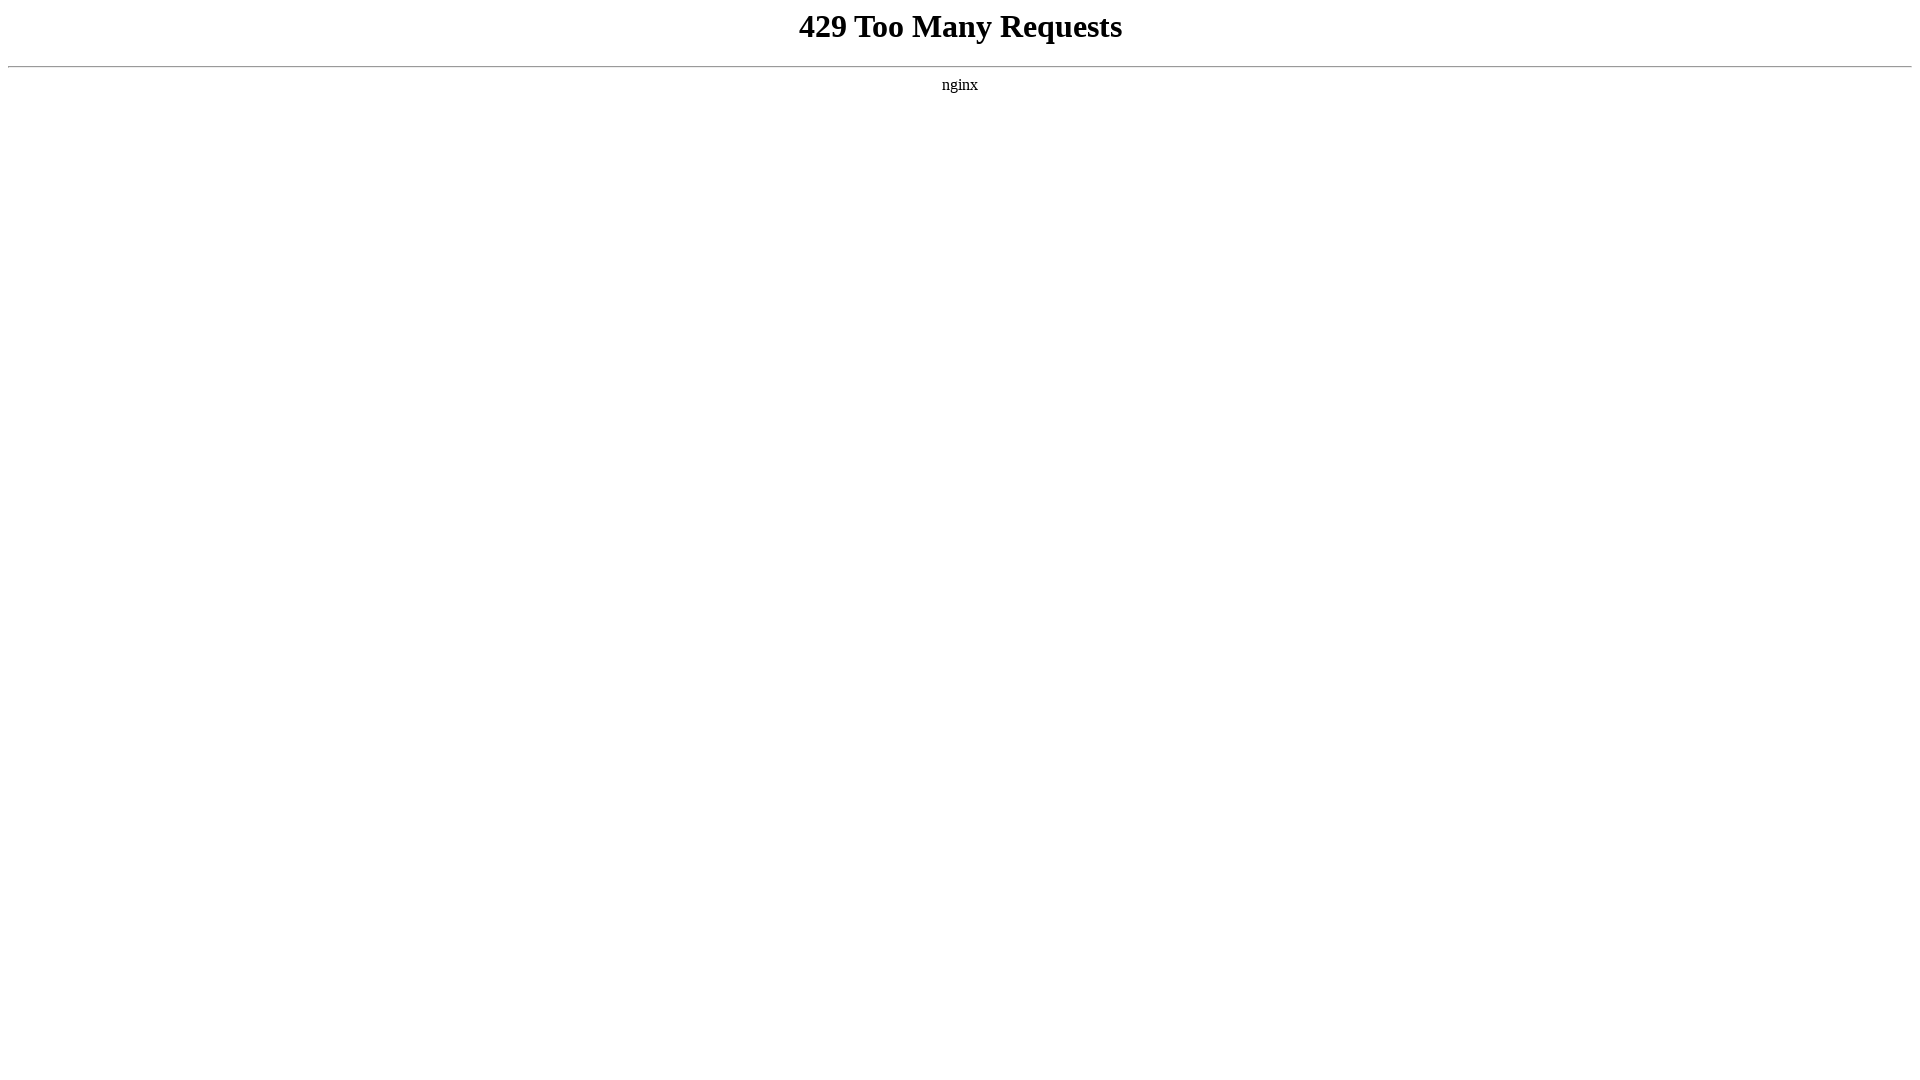

Page loaded successfully (domcontentloaded state reached)
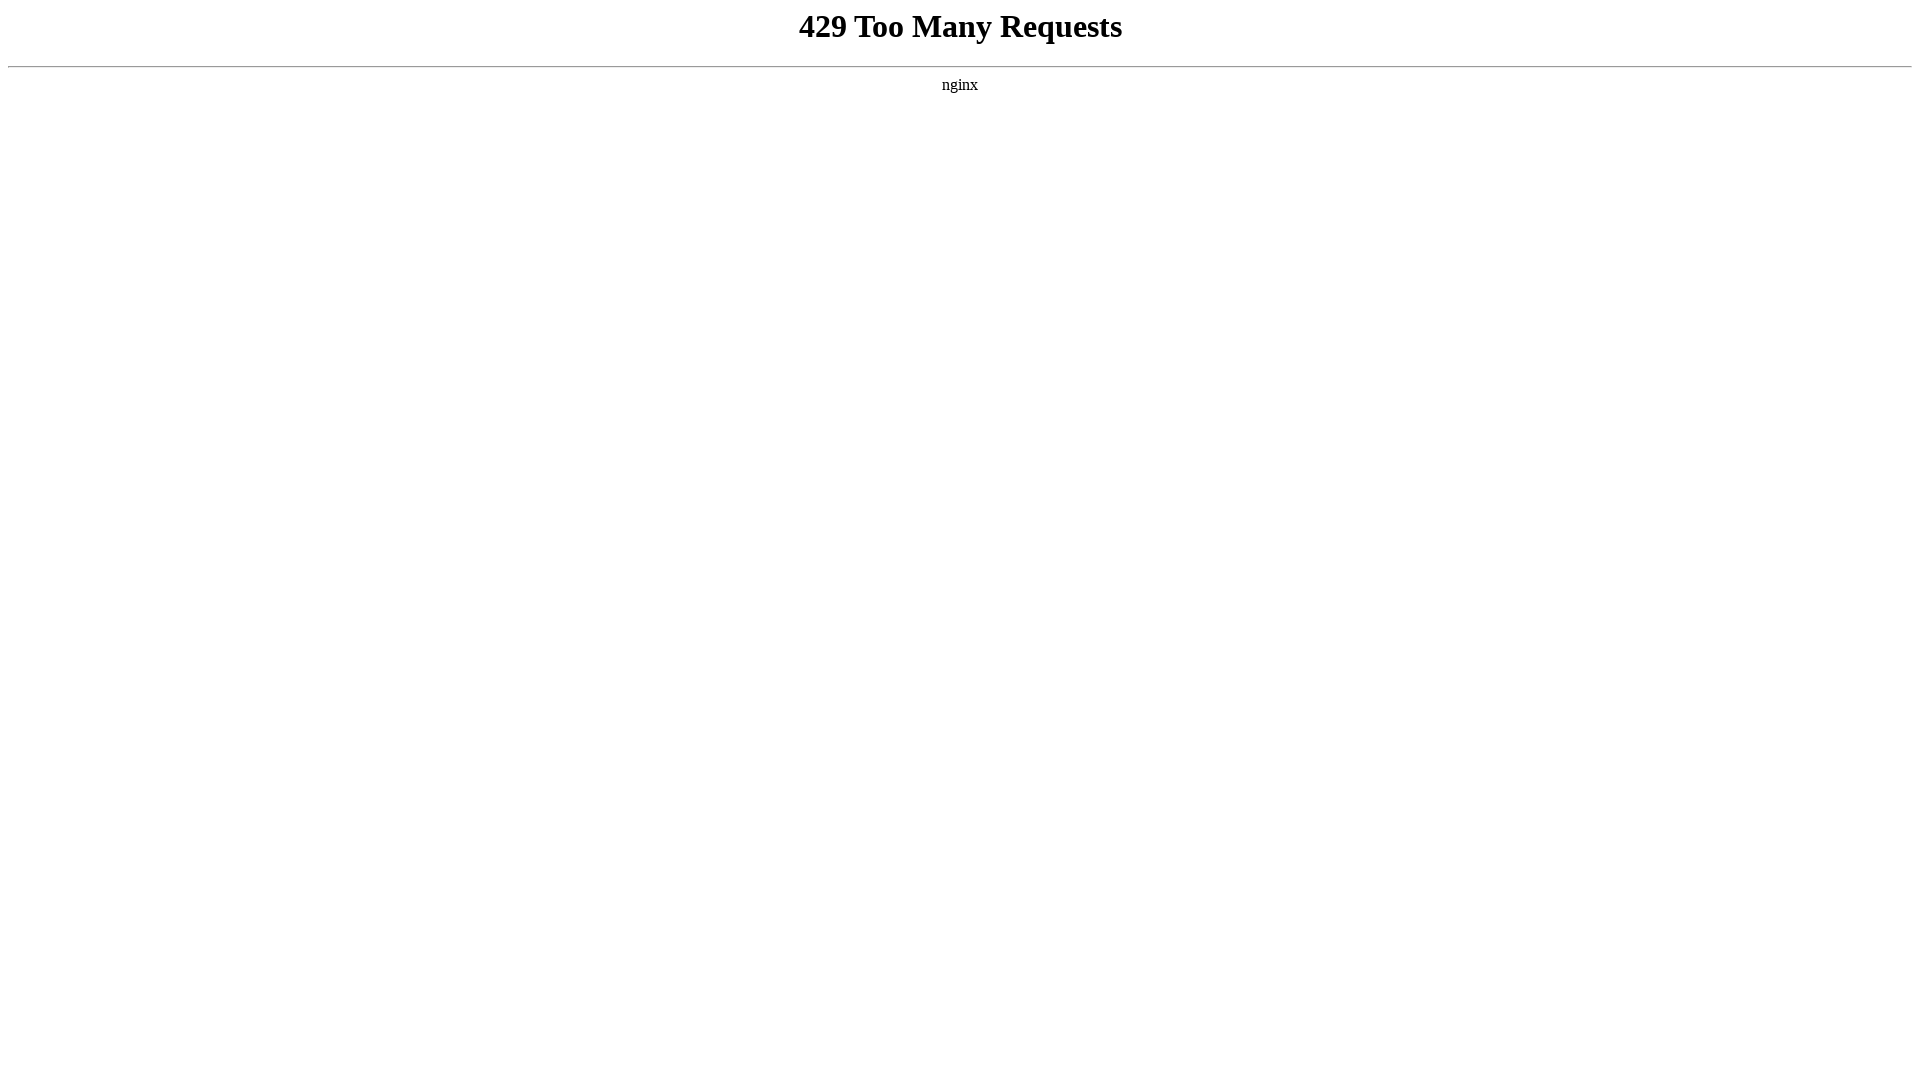

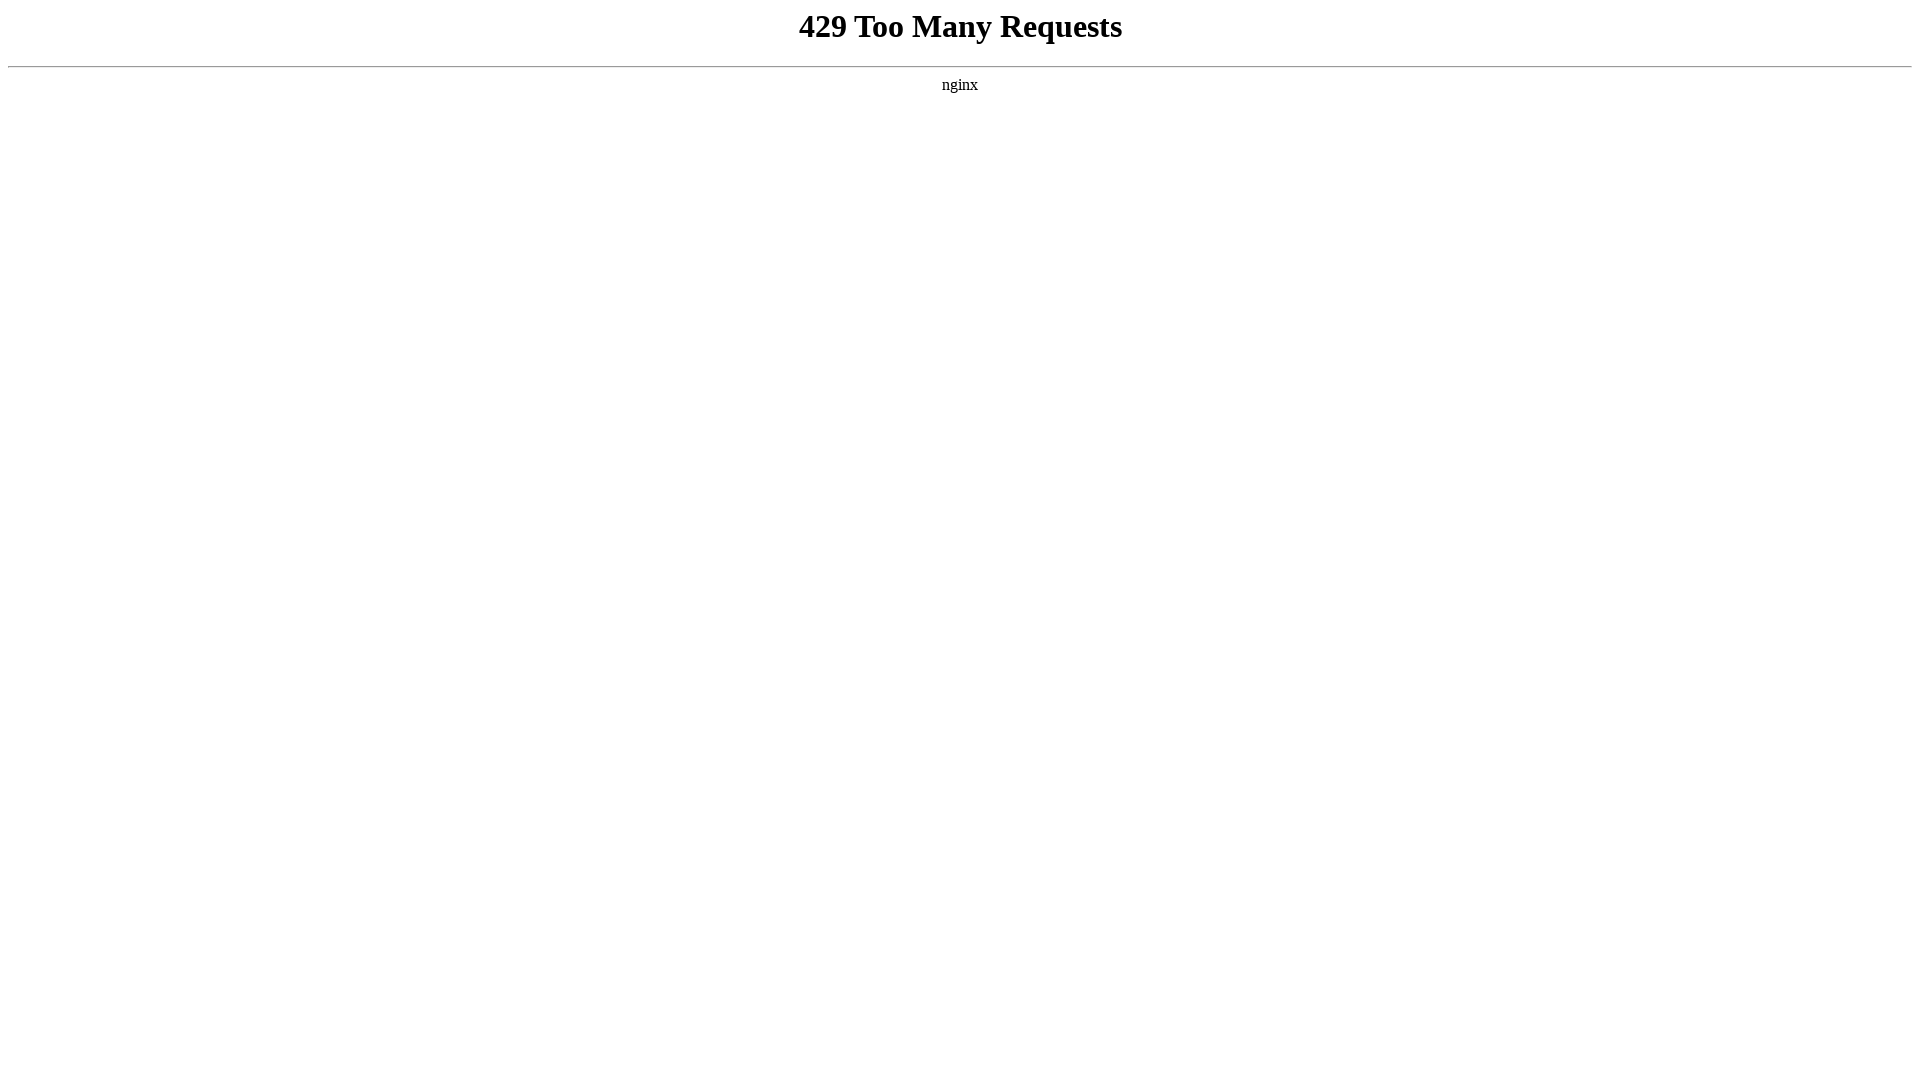